Tests the Disappearing Elements page by navigating to it, verifying menu buttons are displayed, then clicking Home to return to the main page

Starting URL: https://the-internet.herokuapp.com/

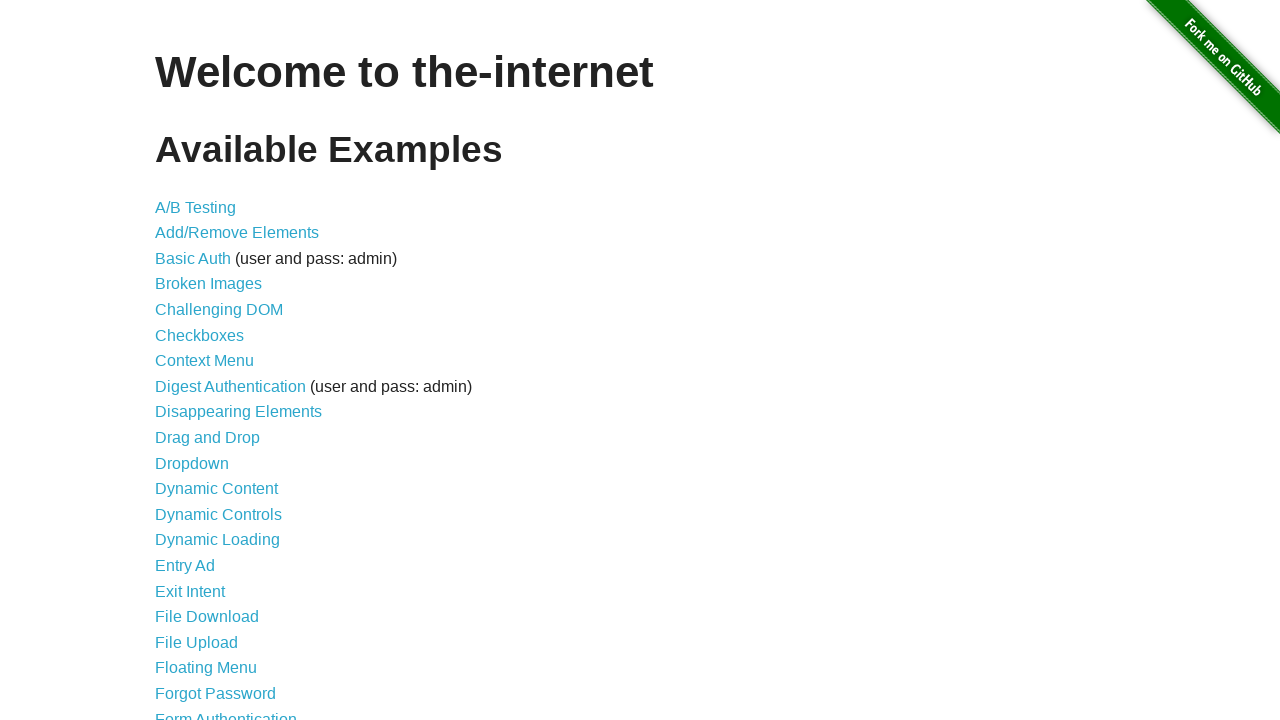

Clicked on Disappearing Elements link at (238, 412) on xpath=//*[contains(text(),'Disappearing Elements')]
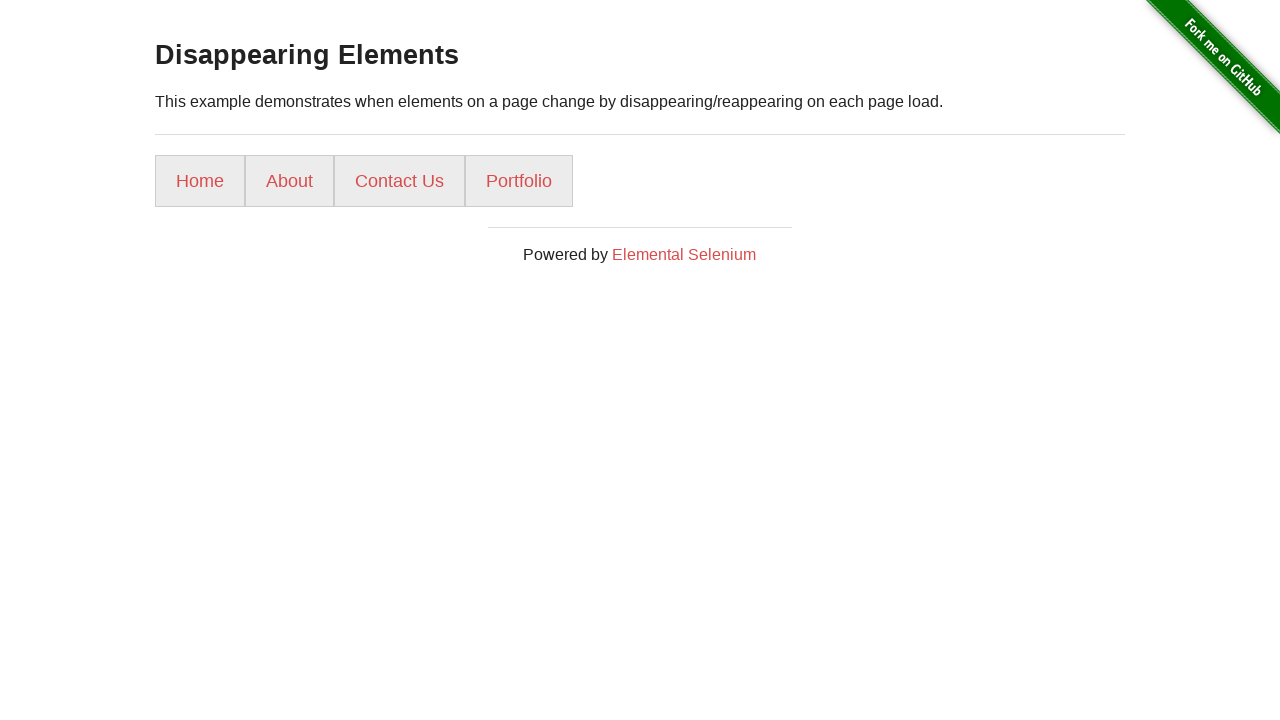

Navigated to Disappearing Elements page
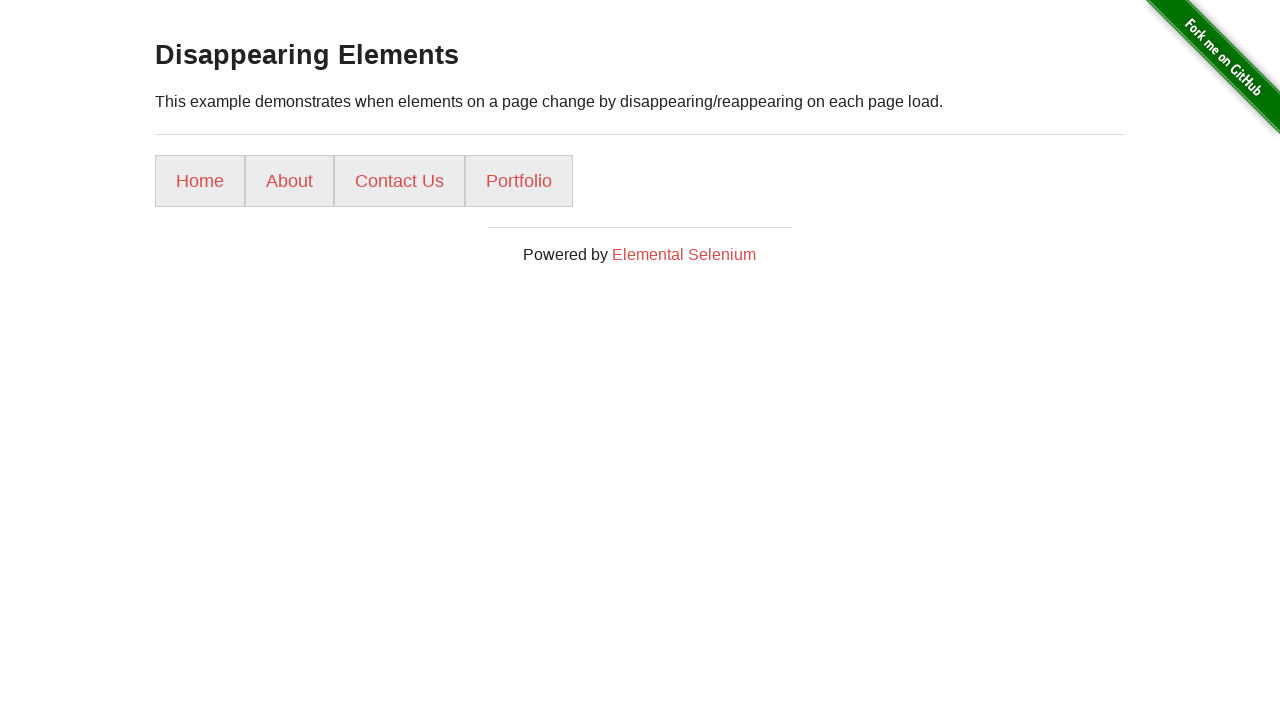

Page title (h3) is now visible
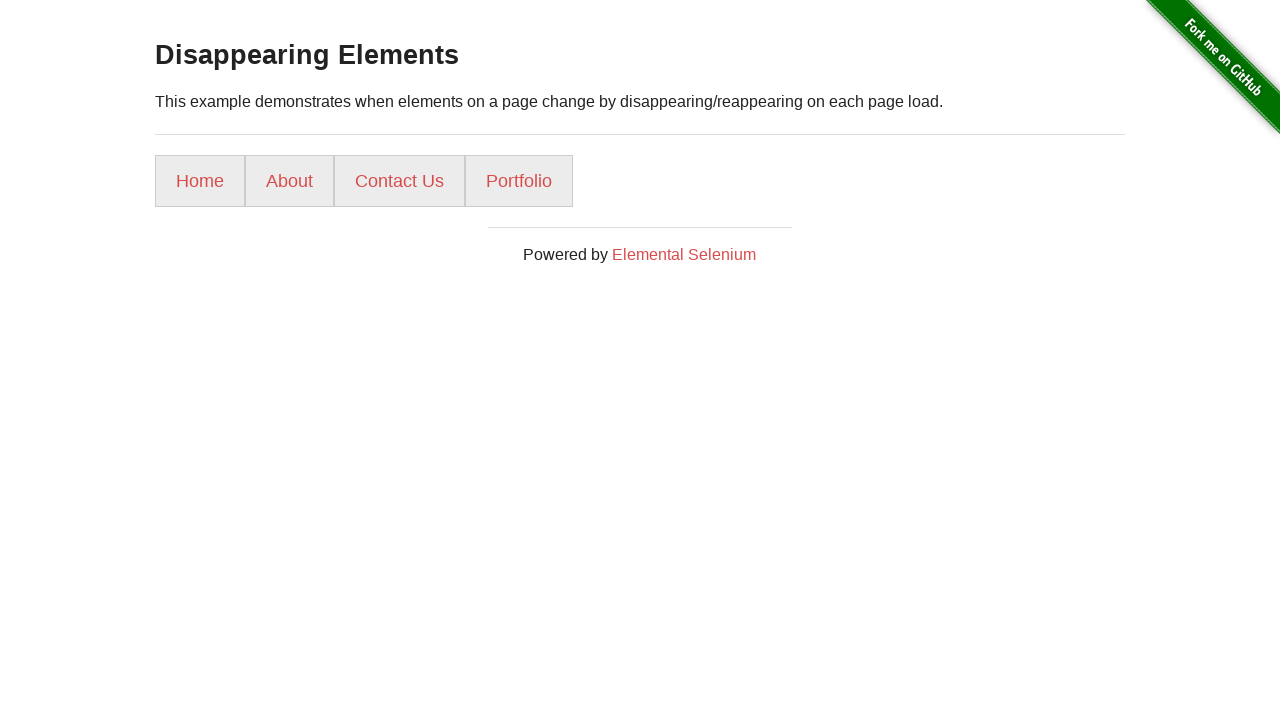

Home menu button is now visible
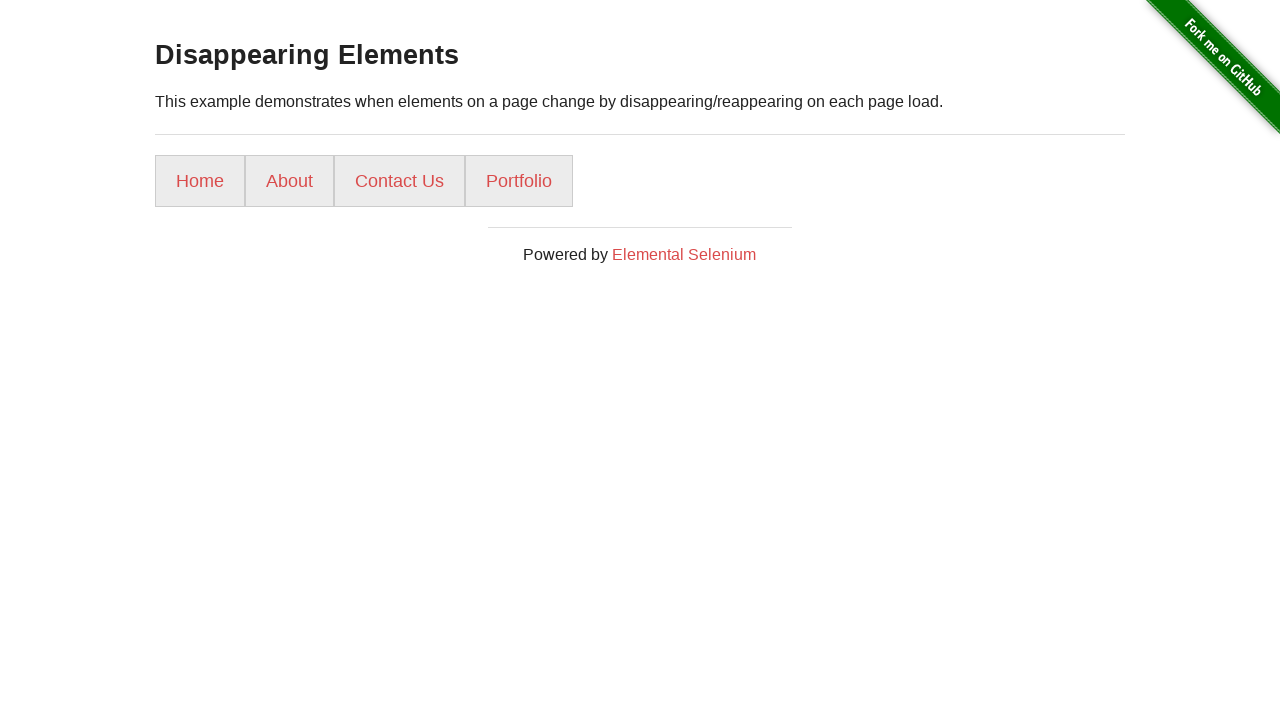

Clicked Home button to return to main page at (200, 181) on xpath=//*[contains(text(),'Home')]
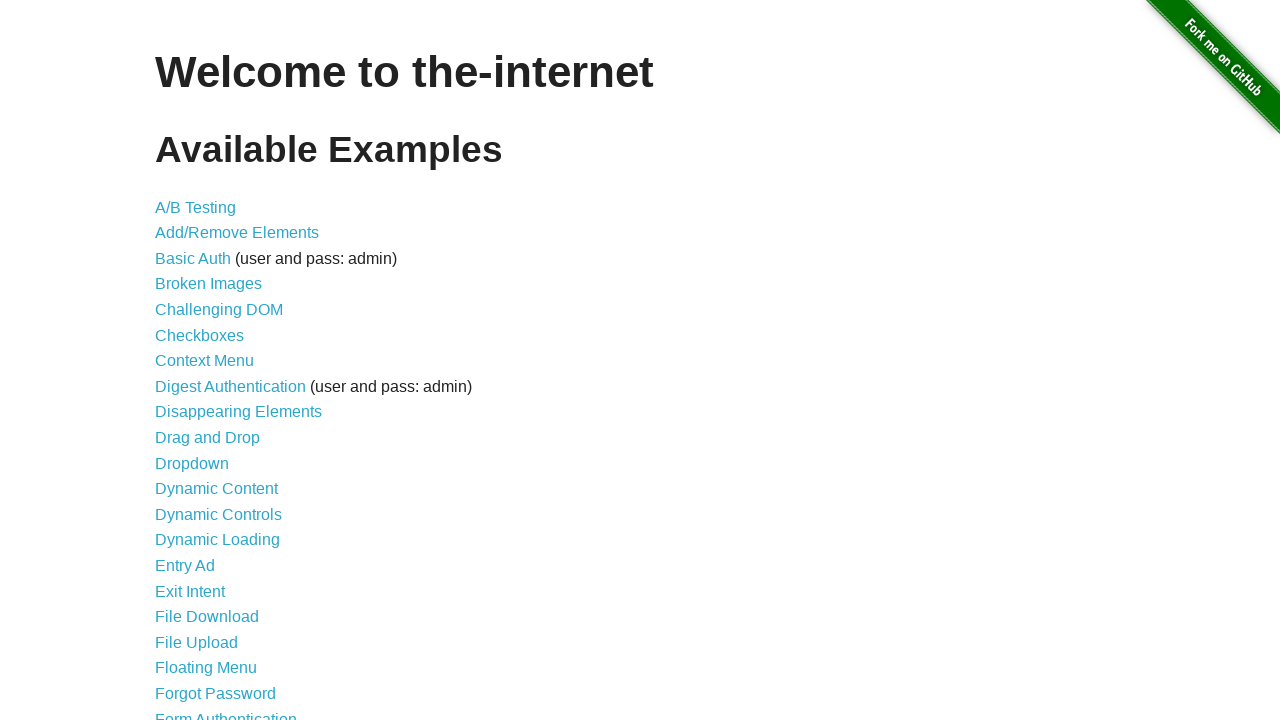

Successfully navigated back to main page
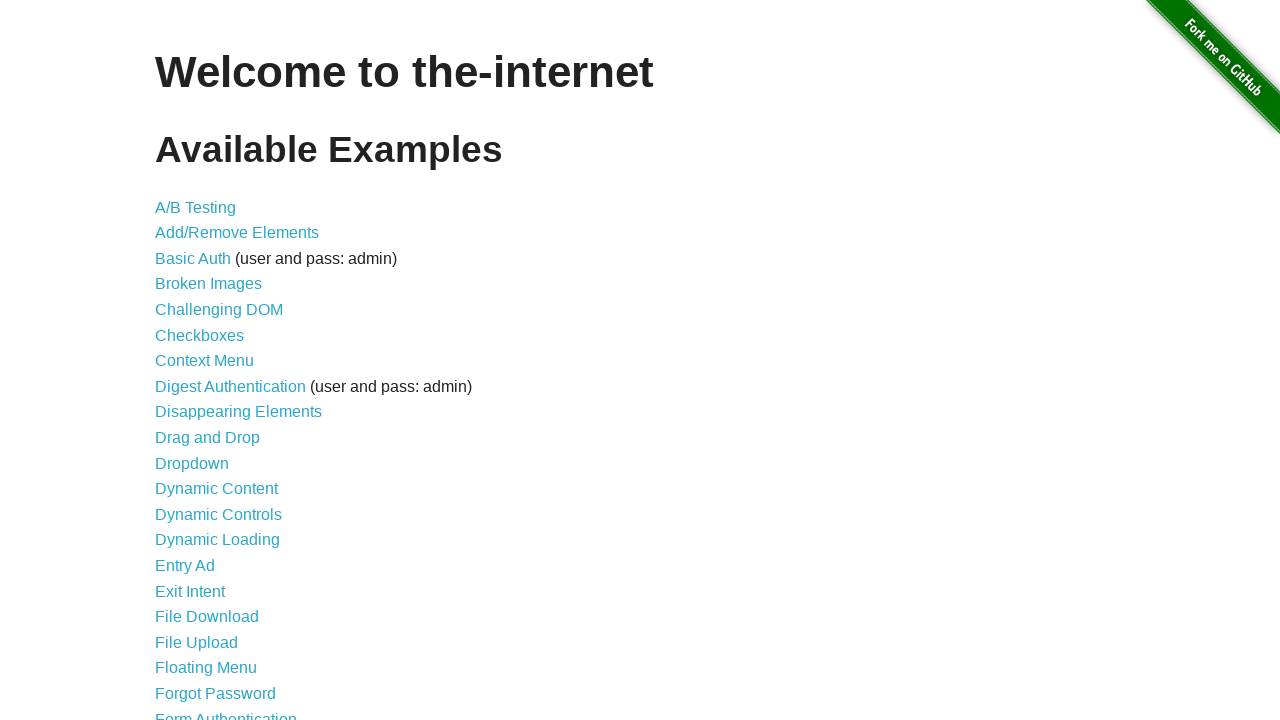

Main page title (h1) is now visible
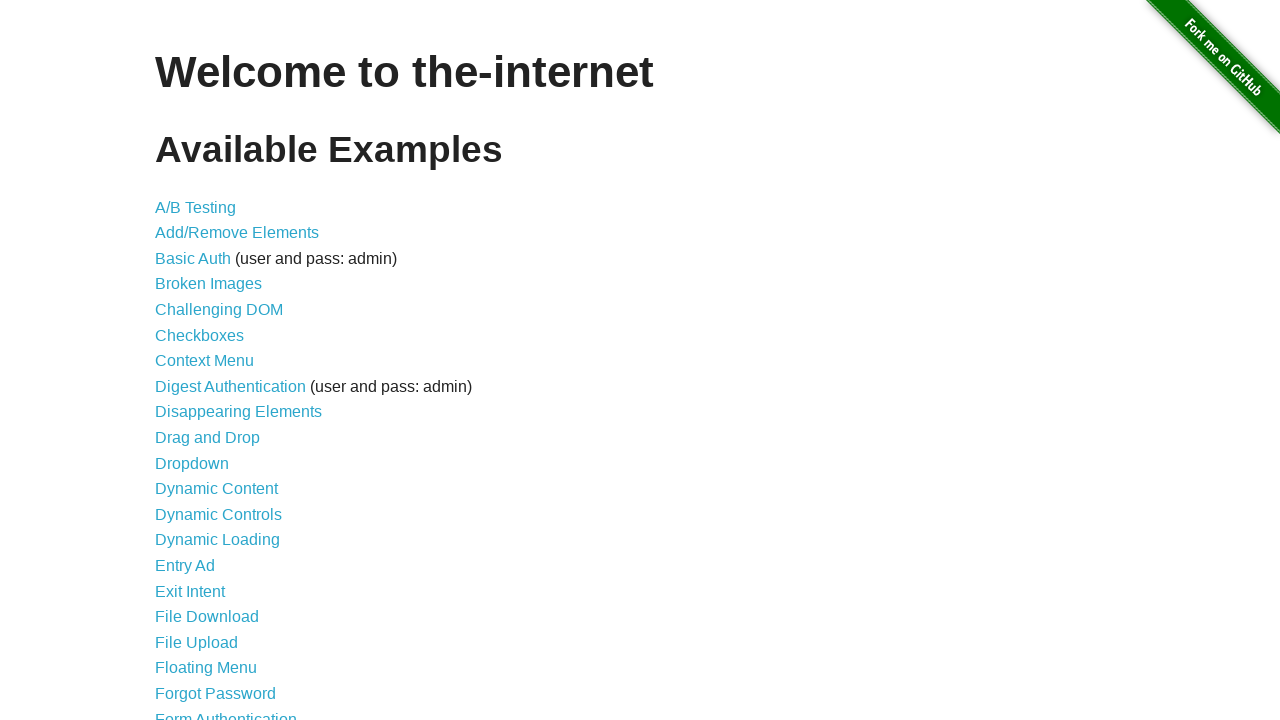

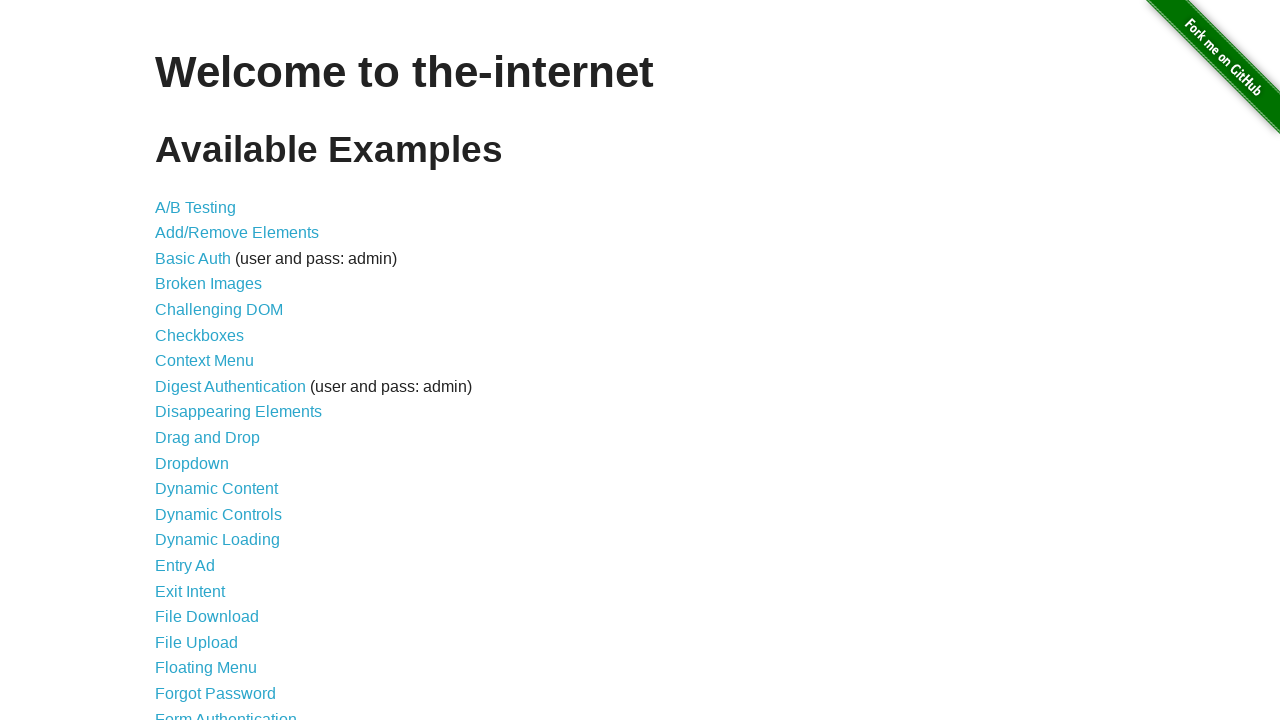